Navigates through shifting content examples on the-internet.herokuapp.com, clicking through to the menu example and verifying menu elements are present

Starting URL: https://the-internet.herokuapp.com/

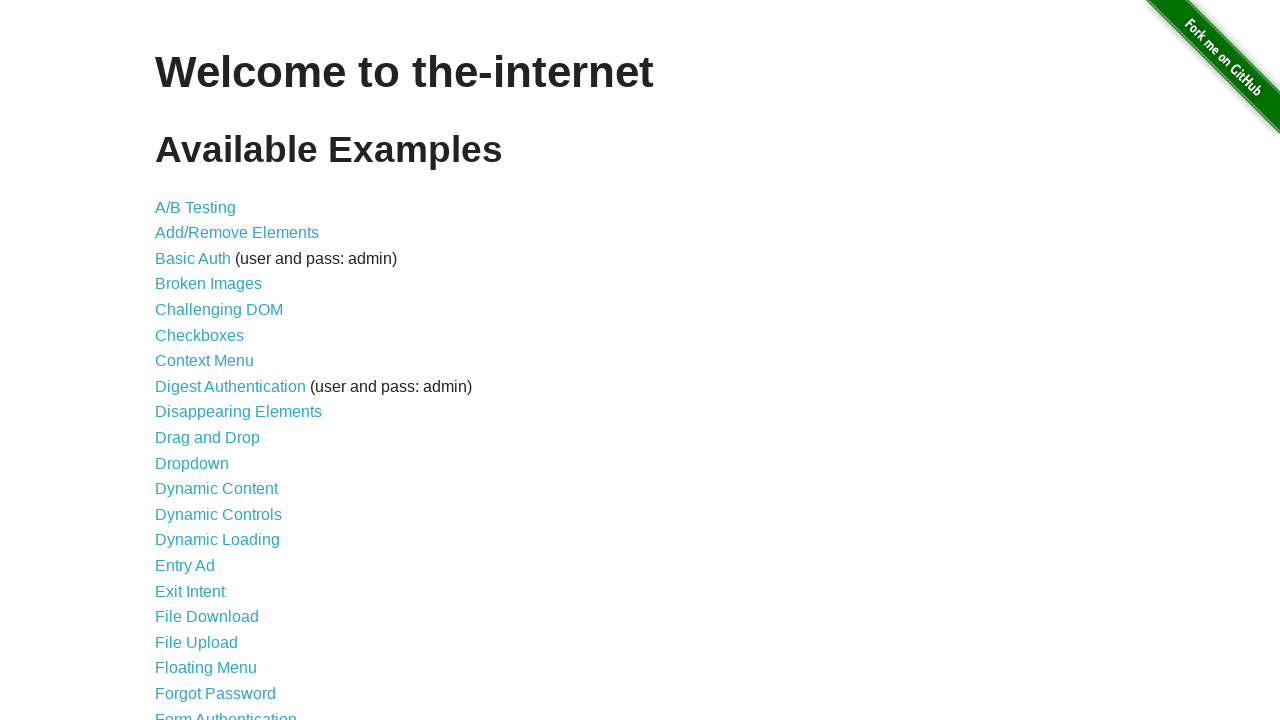

Clicked on 'Shifting Content' link at (212, 523) on text=Shifting Content
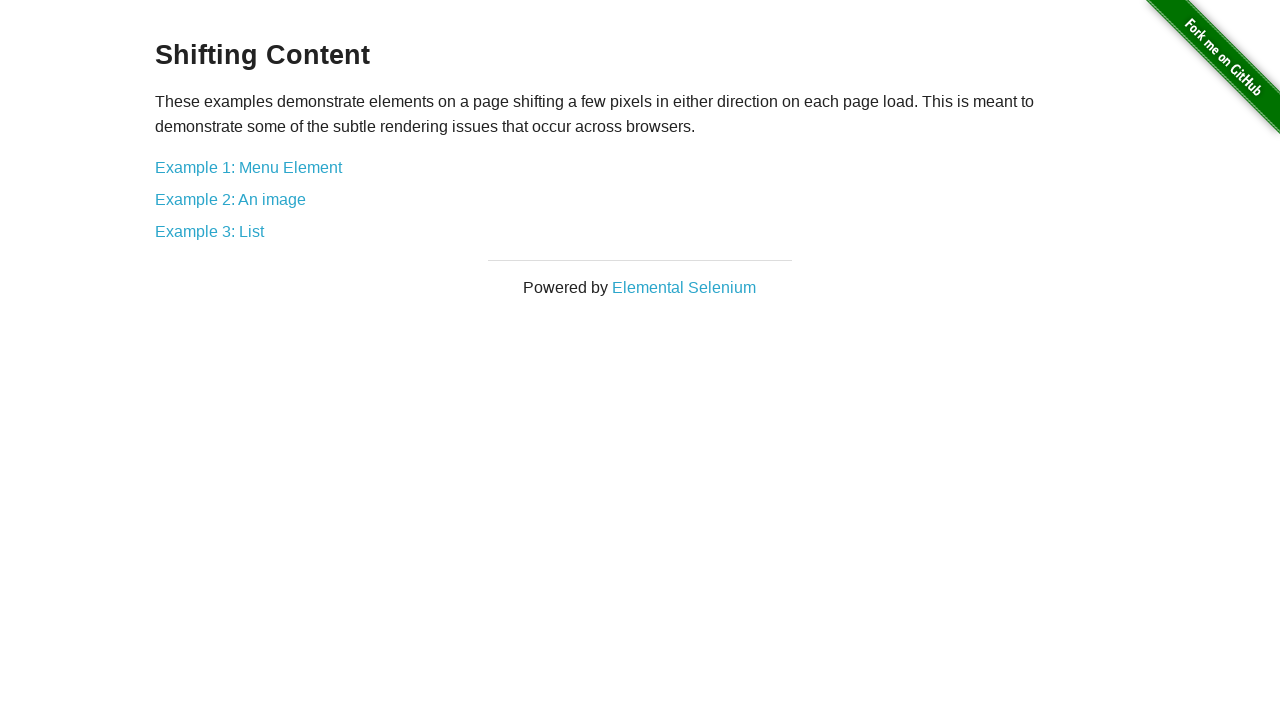

Clicked on the first example link at (248, 167) on div.example > a:first-of-type
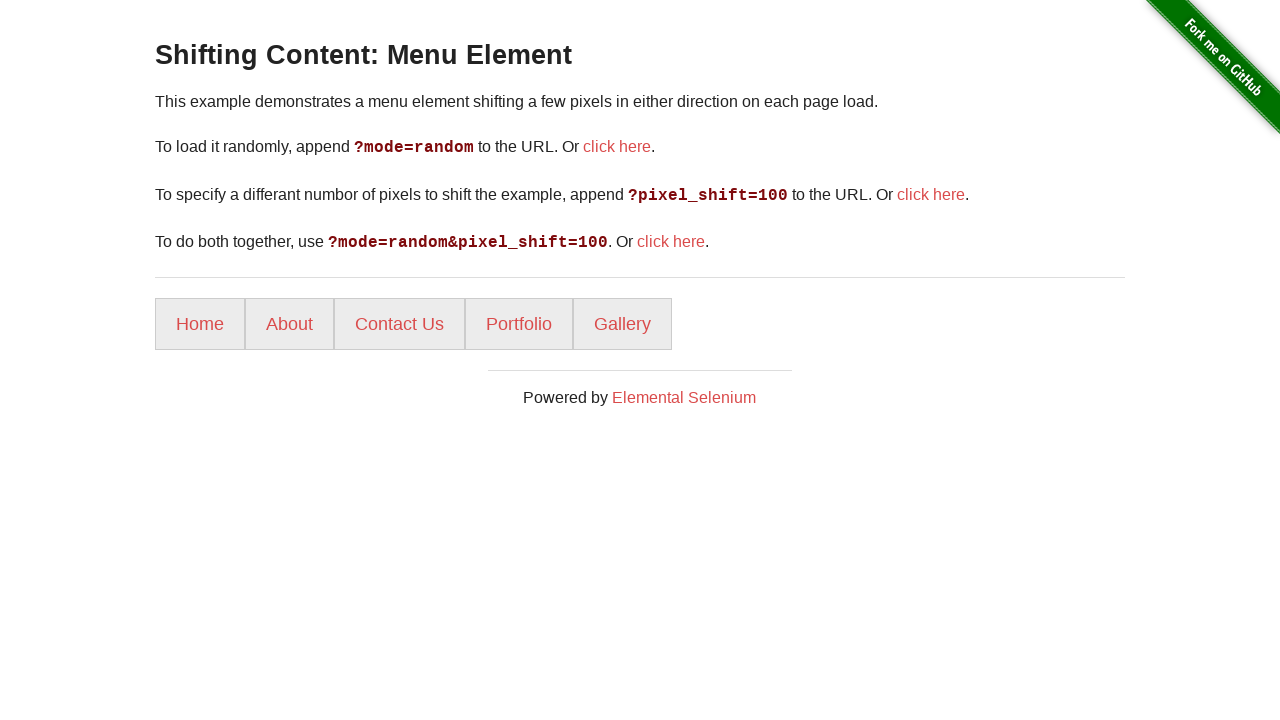

Menu elements loaded and verified as present
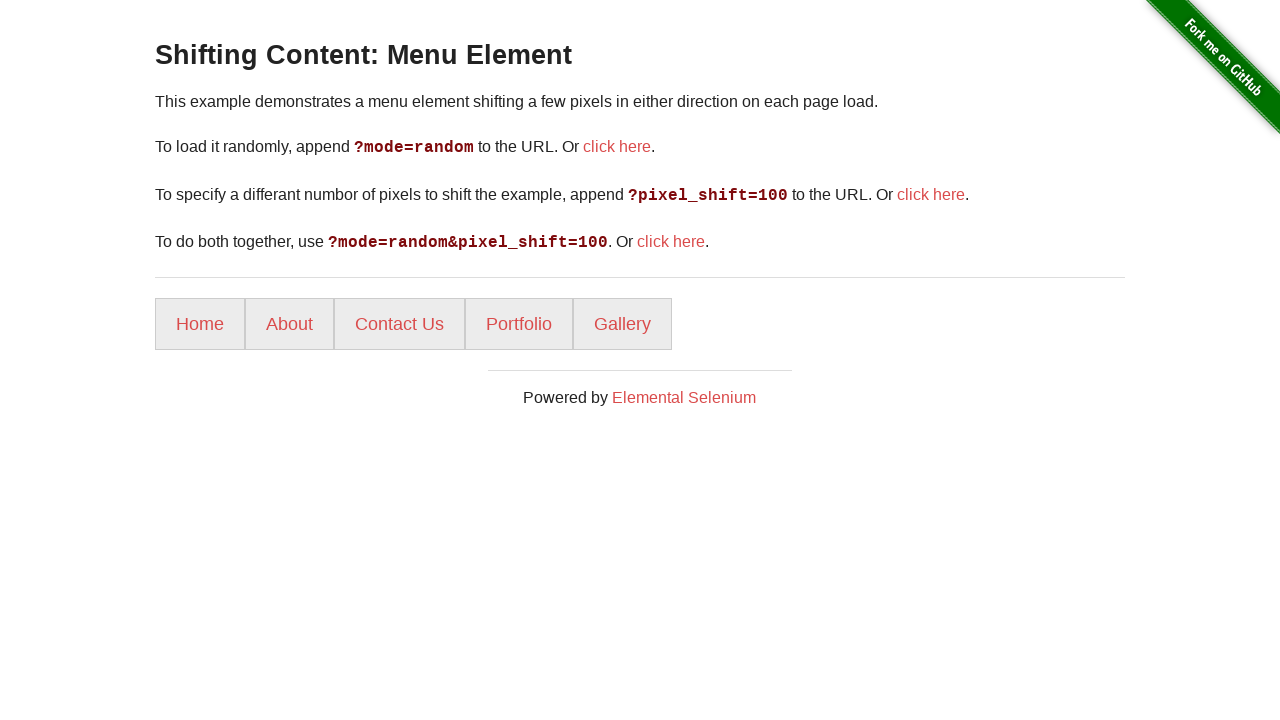

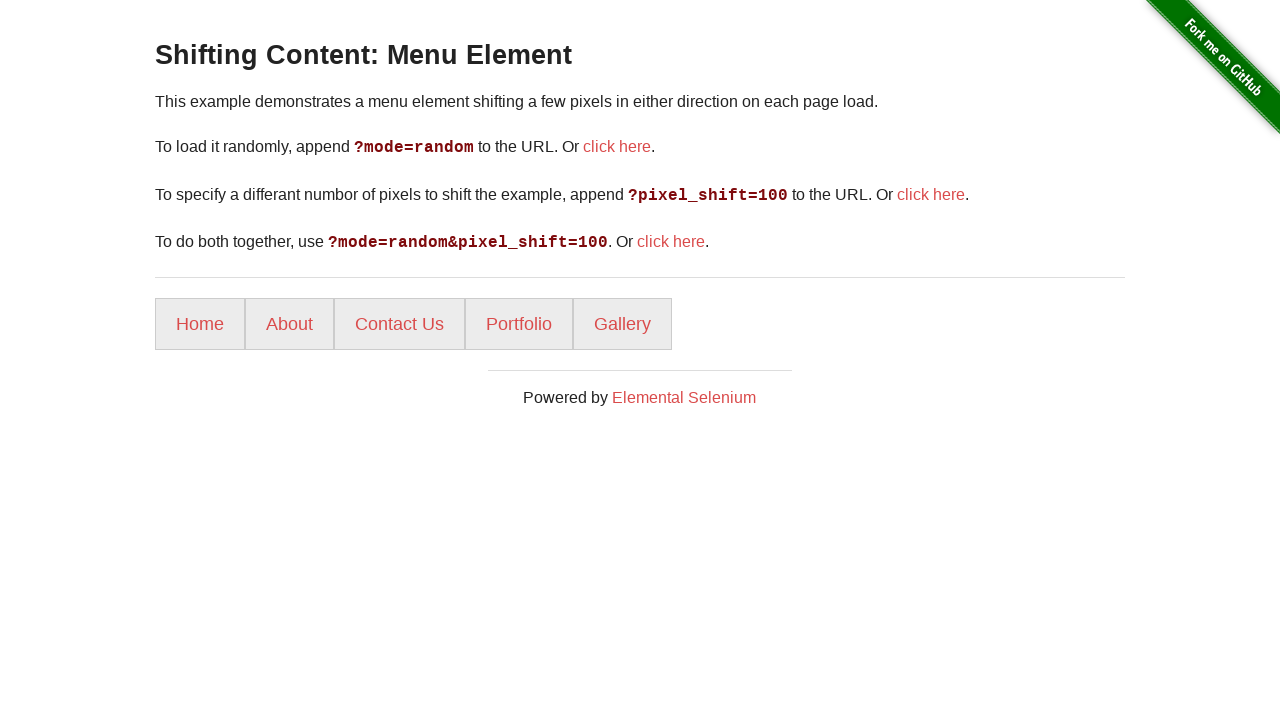